Tests clicking the "Home" link which opens in a new popup window, then waits for the new page to load

Starting URL: https://demoqa.com

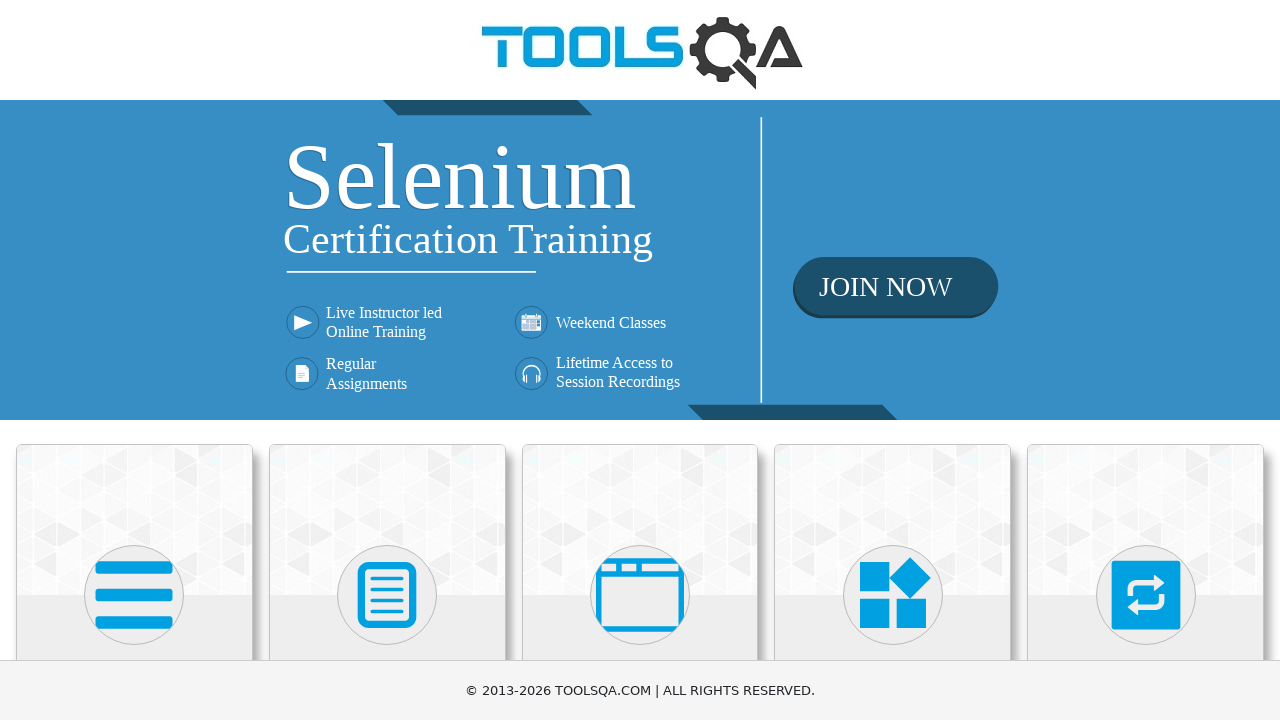

Clicked on Elements section at (134, 360) on internal:text="Elements"i
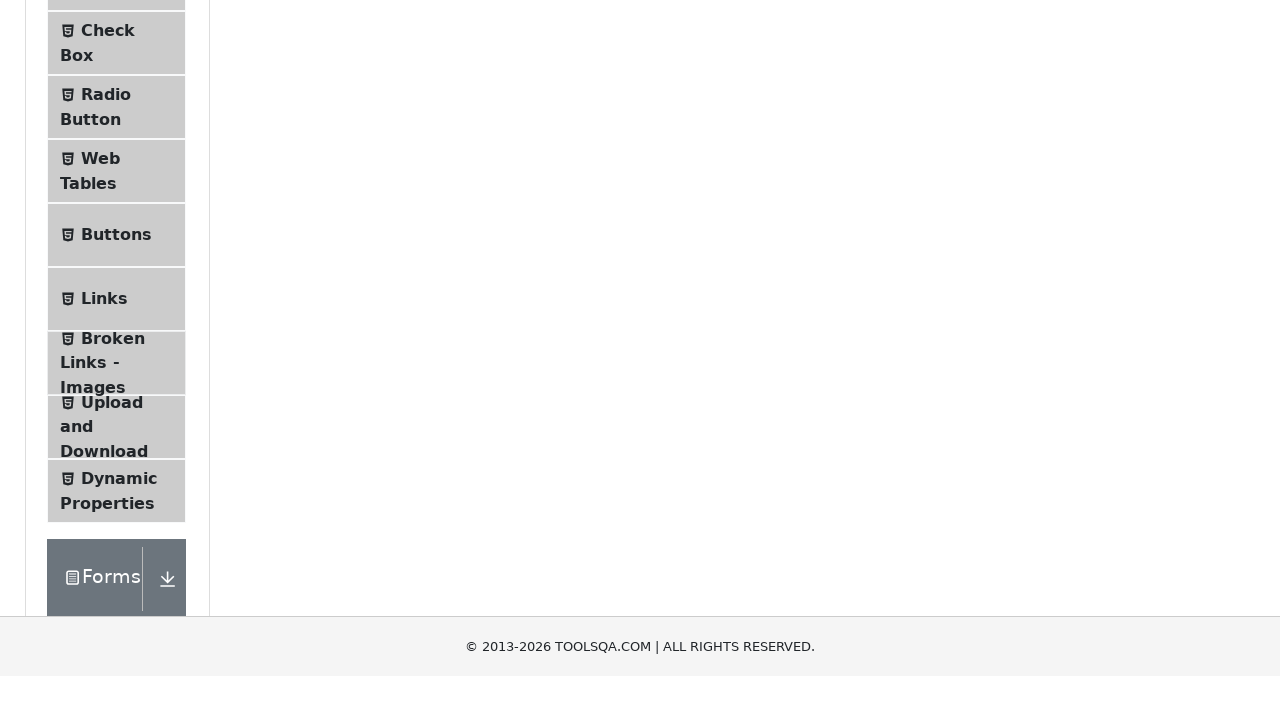

Clicked on Links menu item at (104, 581) on internal:text="Links"s
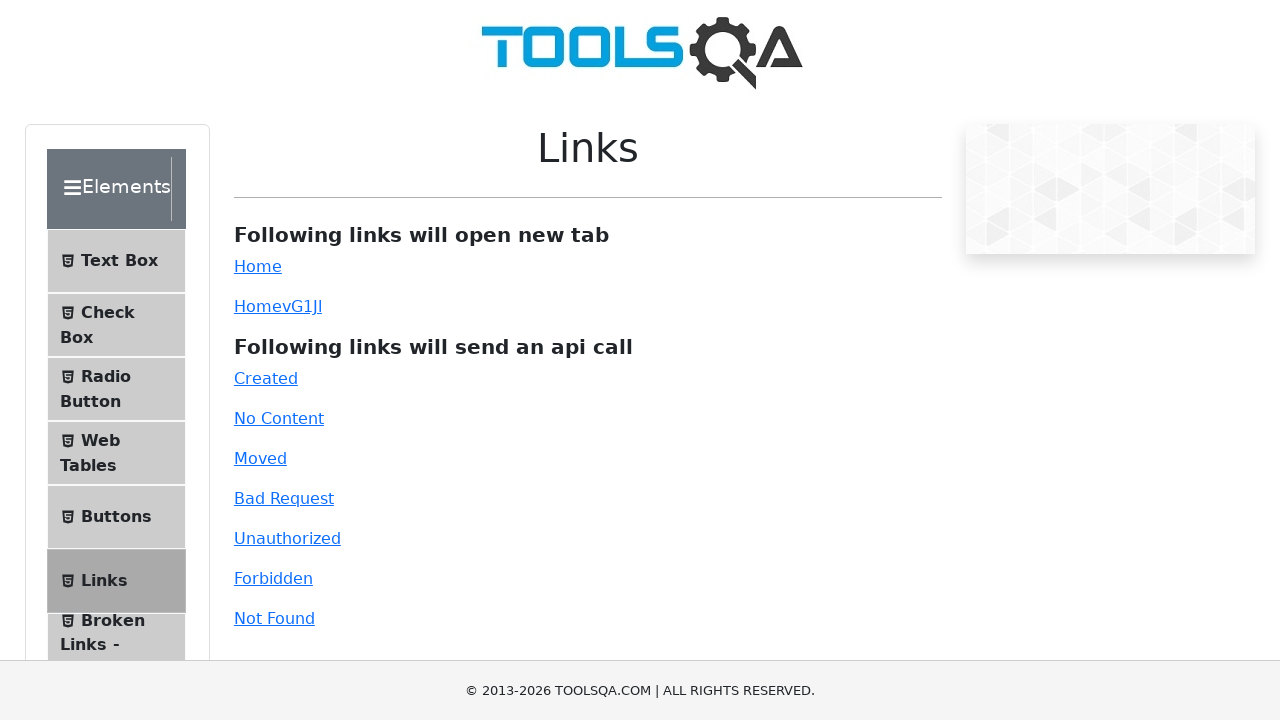

Clicked Home link to open popup window at (258, 266) on internal:role=link[name="Home"s]
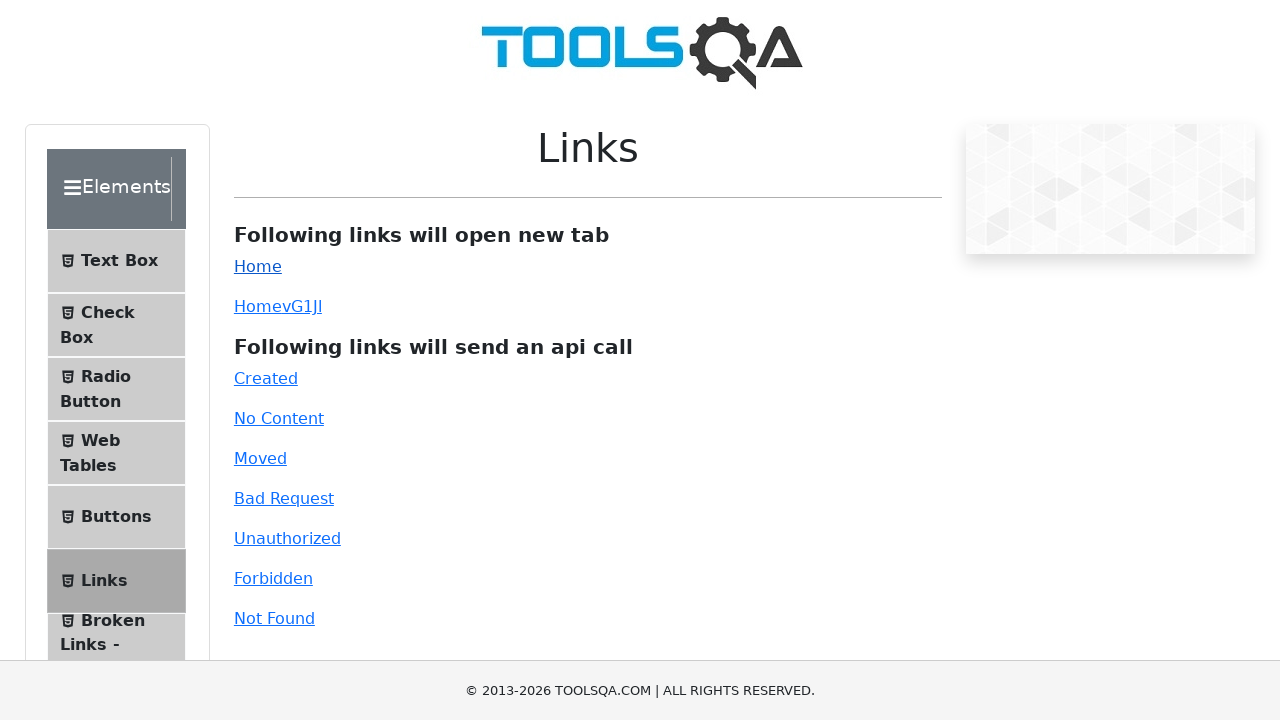

Popup window reference obtained
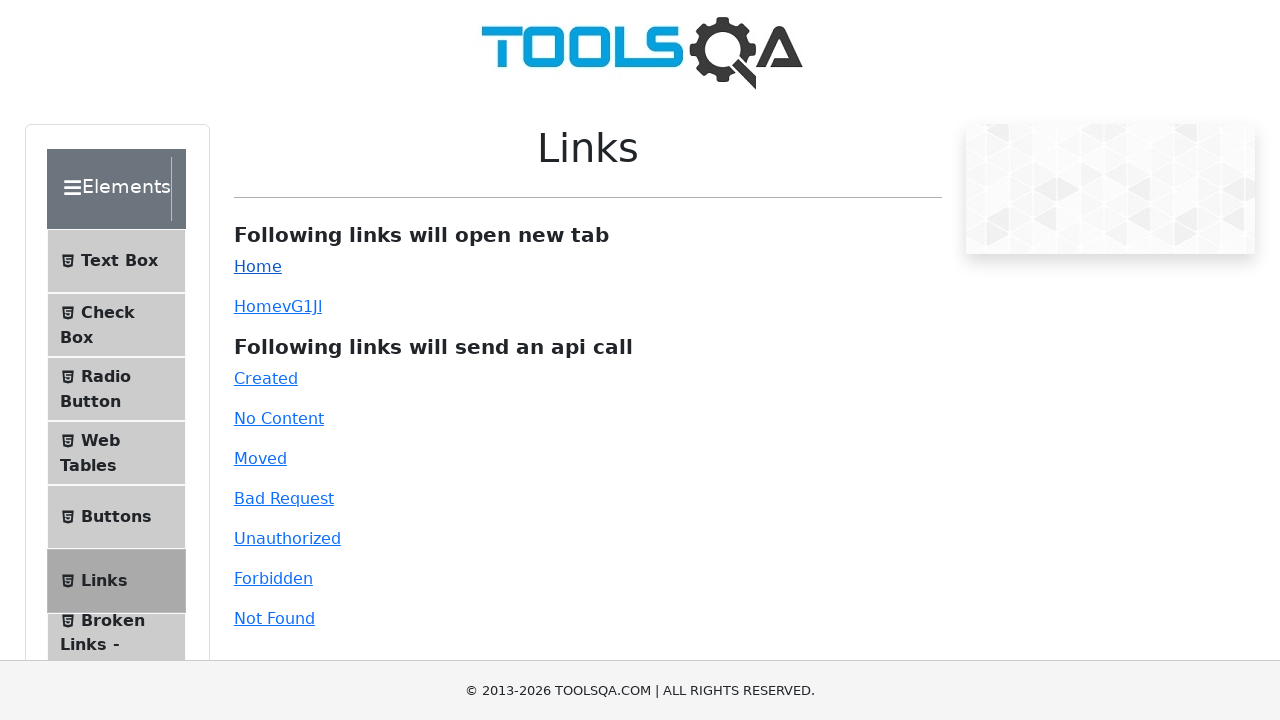

New popup page loaded successfully
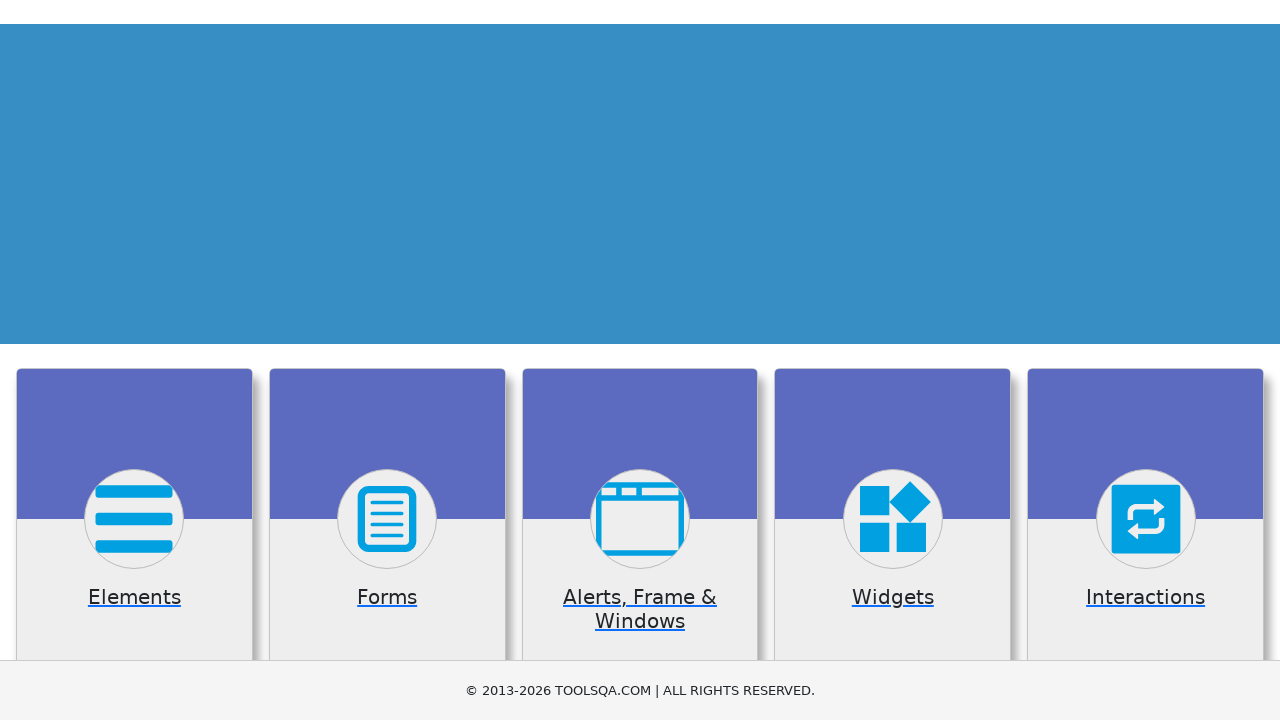

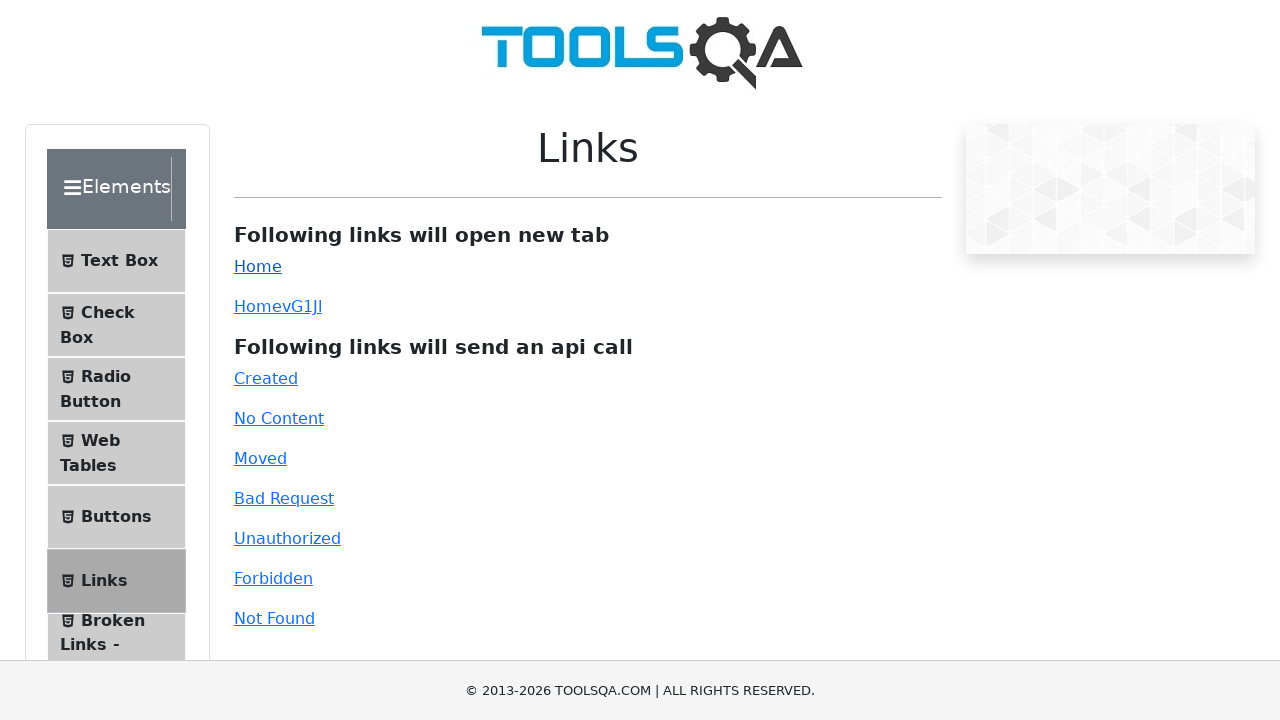